Tests sorting the Email column in ascending order by clicking the column header and verifying the text values are sorted alphabetically.

Starting URL: http://the-internet.herokuapp.com/tables

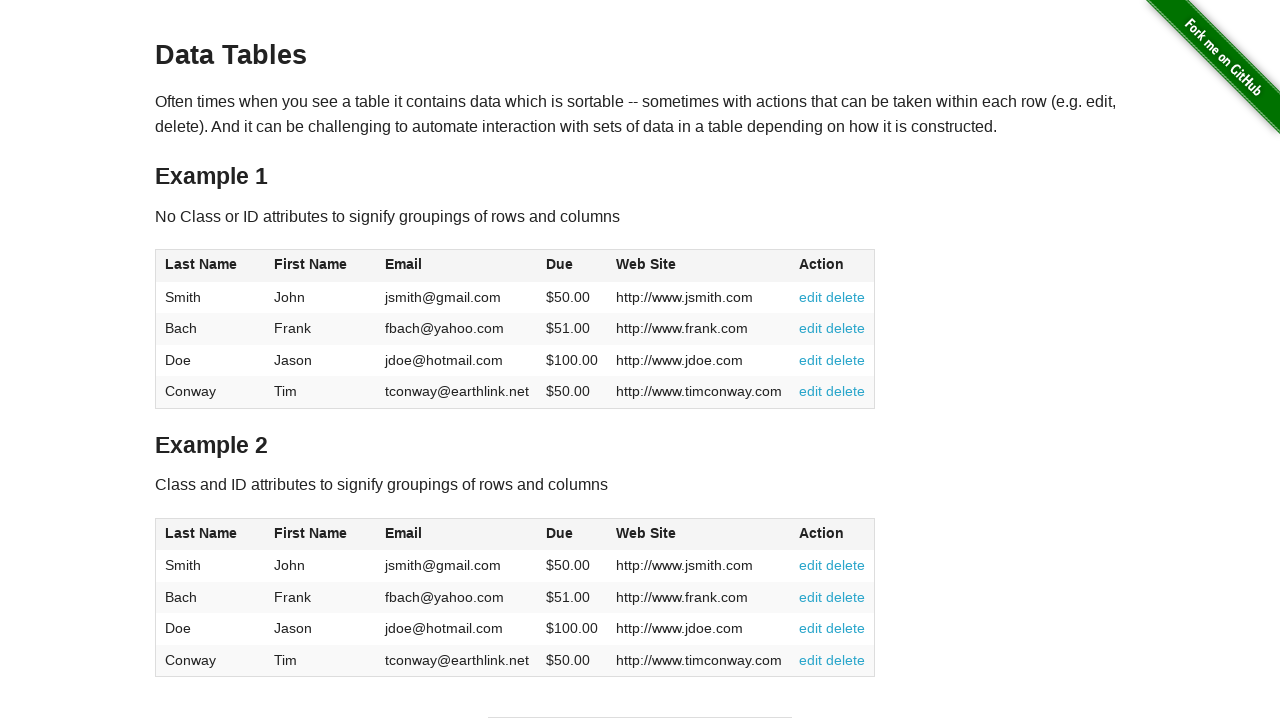

Clicked Email column header to sort in ascending order at (457, 266) on #table1 thead tr th:nth-of-type(3)
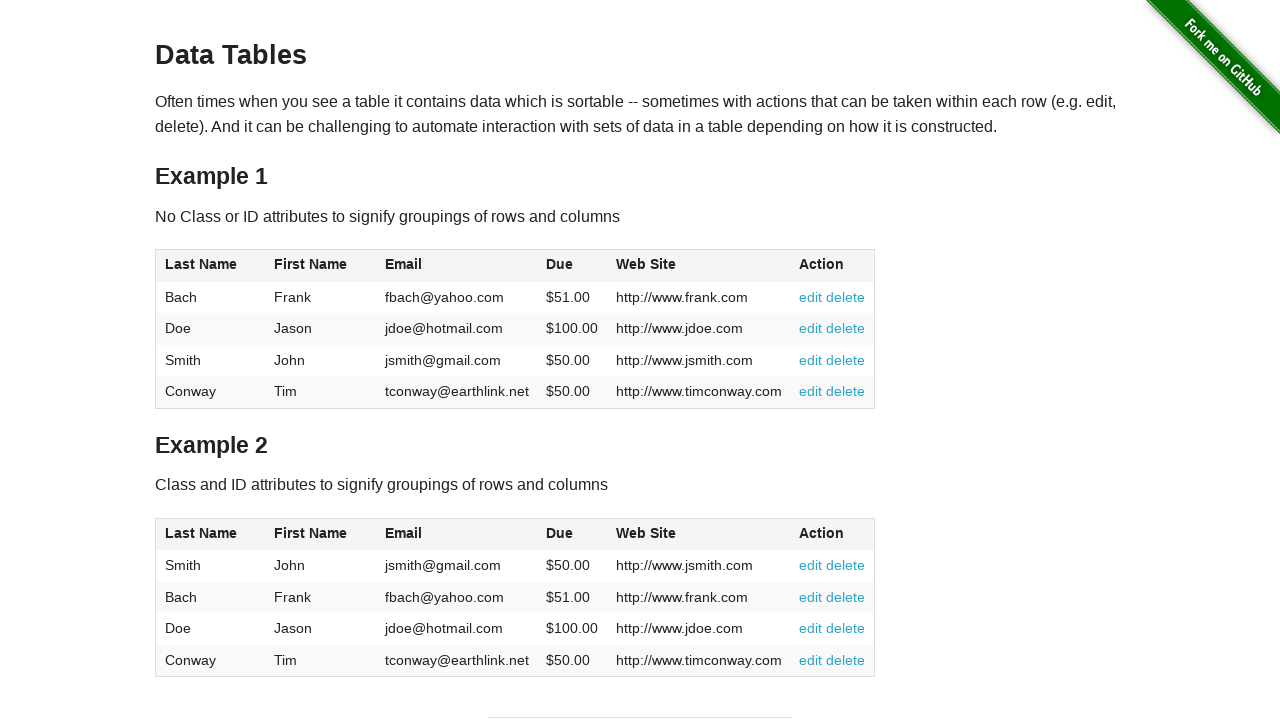

Email column values loaded and sorted in ascending order
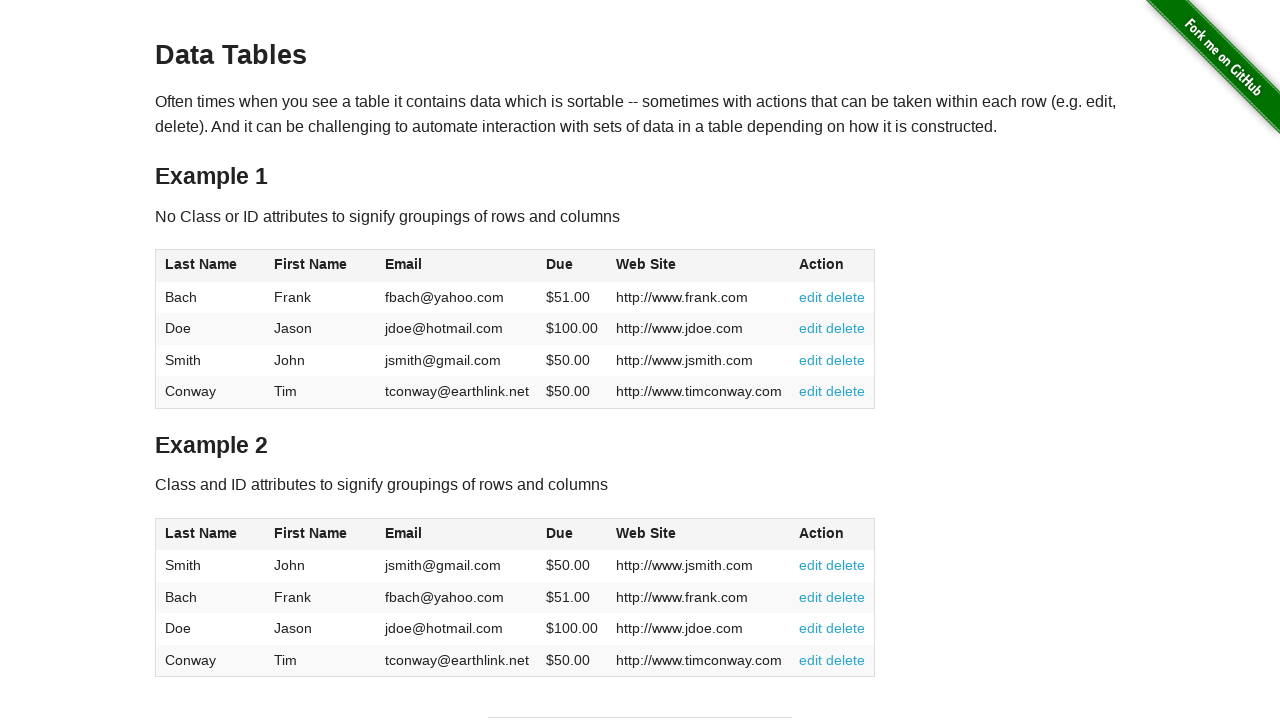

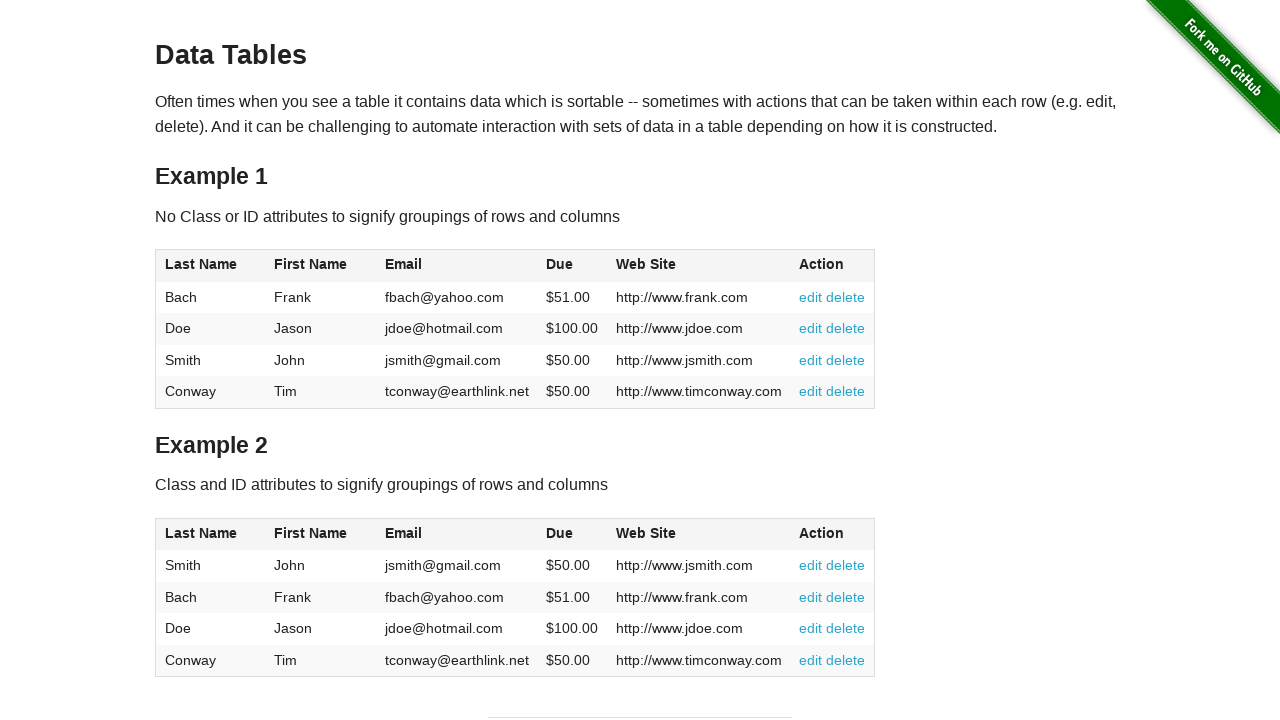